Tests pagination functionality by navigating between pages and verifying that content changes when clicking on page numbers

Starting URL: https://pagination.js.org/index.html

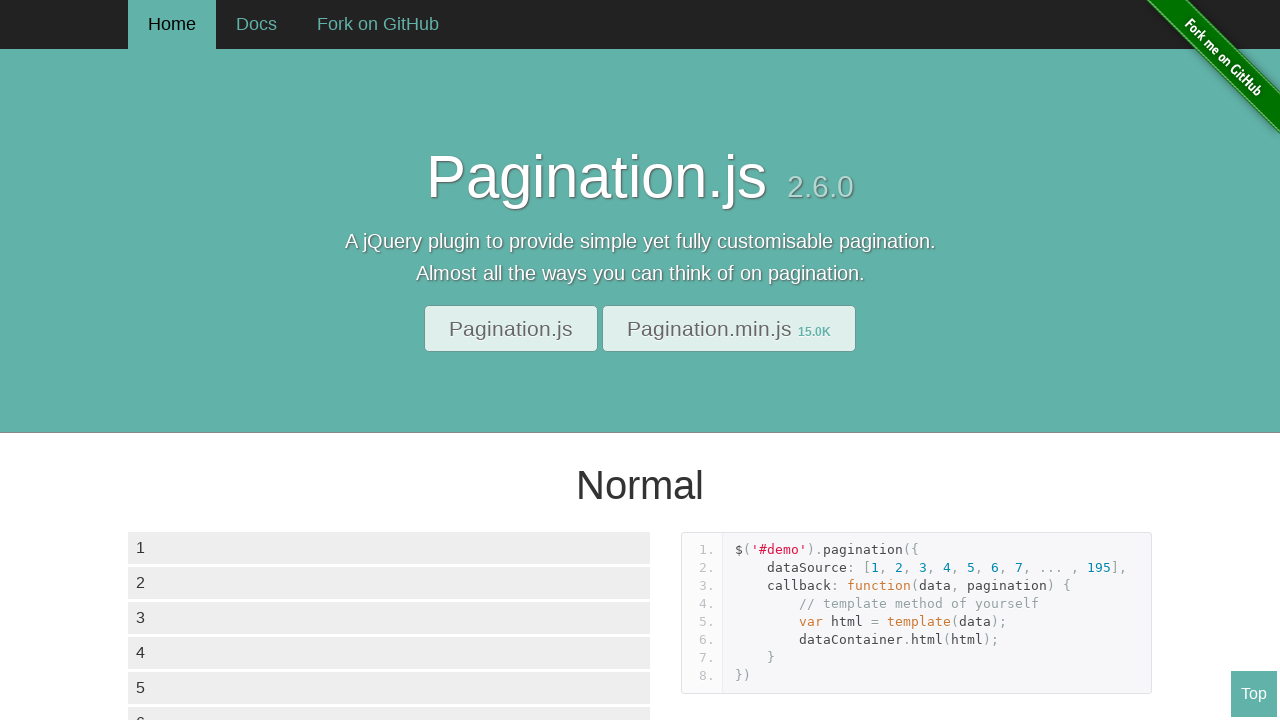

Waited for data container list items to load
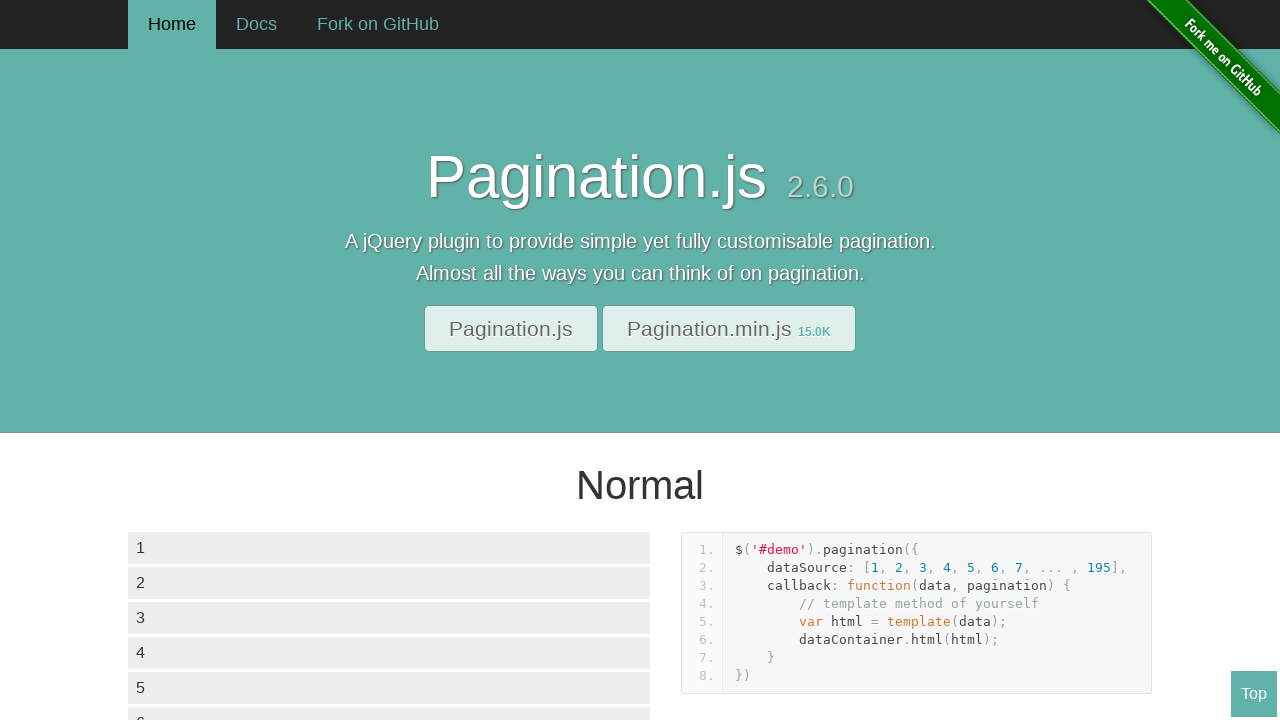

Waited for pagination controls to load
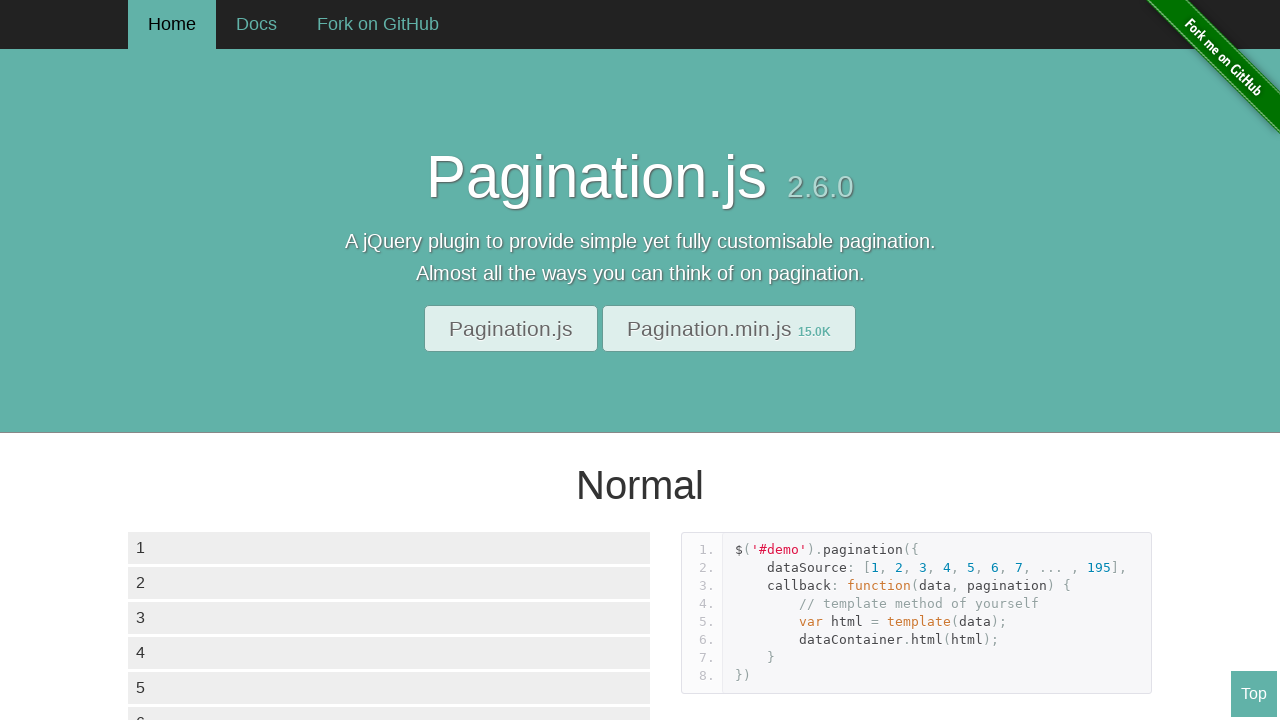

Retrieved 5th item text from first page: '6'
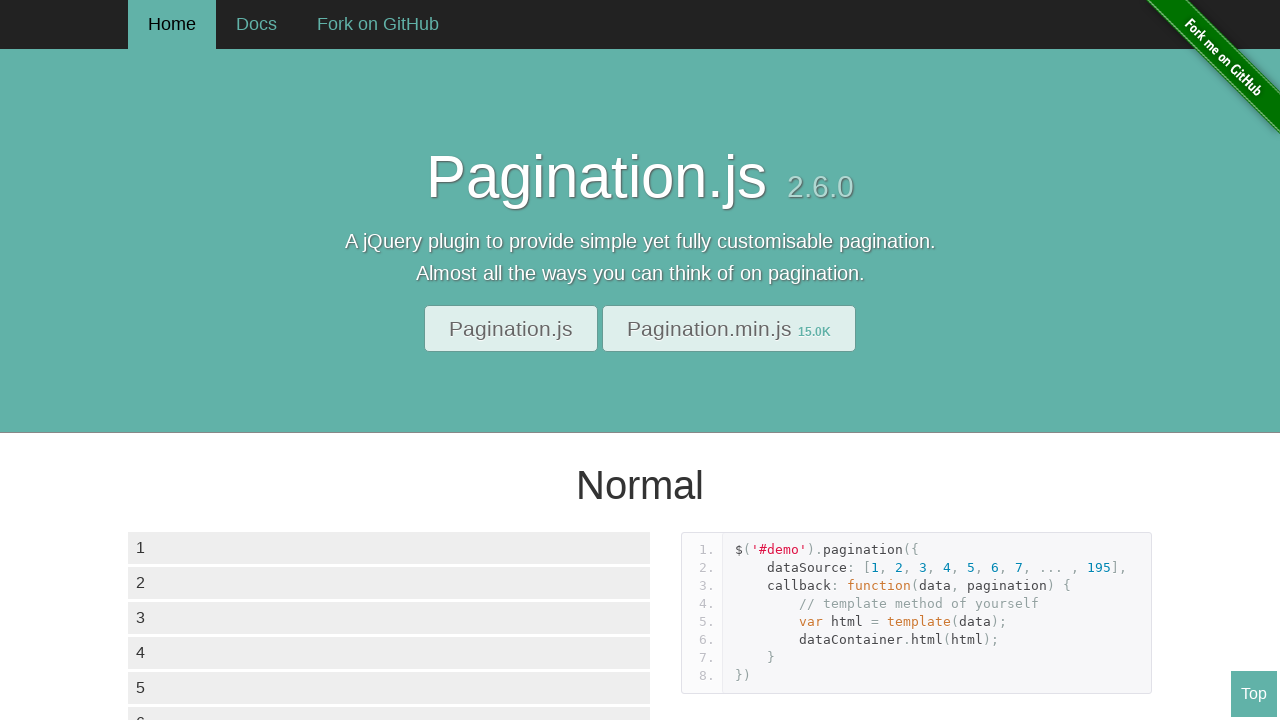

Clicked on page 2 in pagination at (204, 360) on div.paginationjs-pages ul li >> nth=2
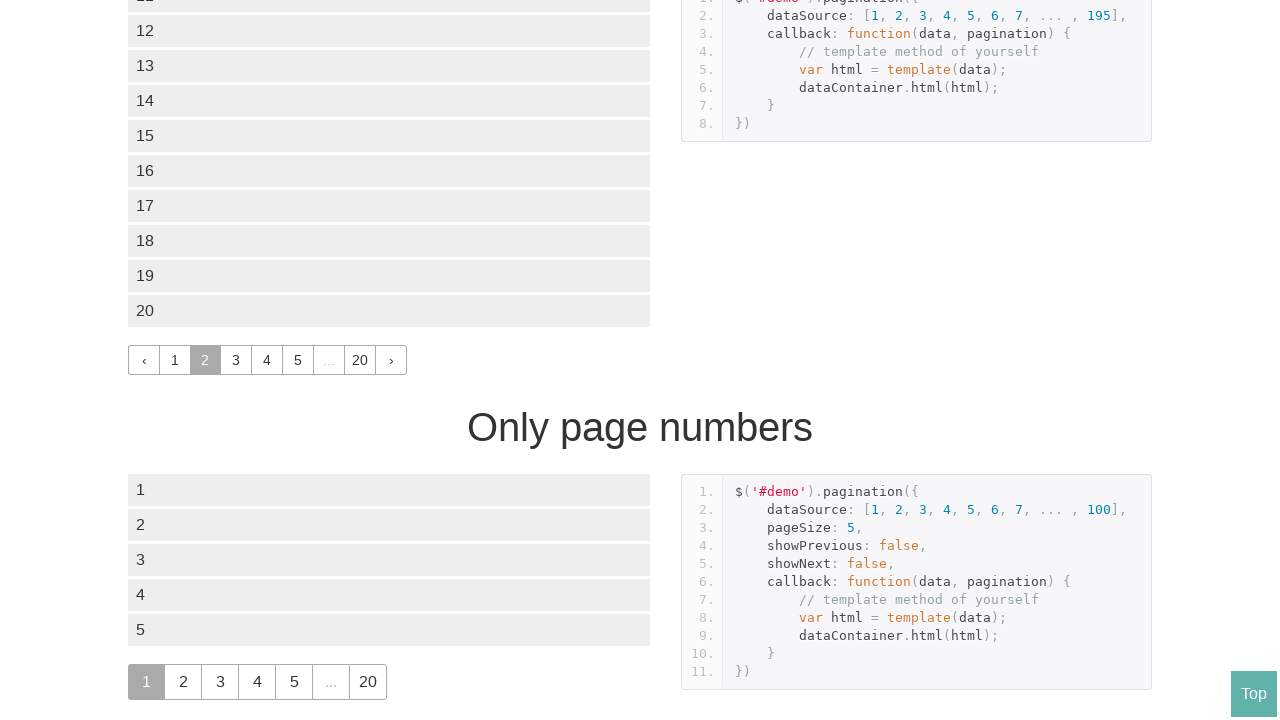

Verified page content has changed after pagination
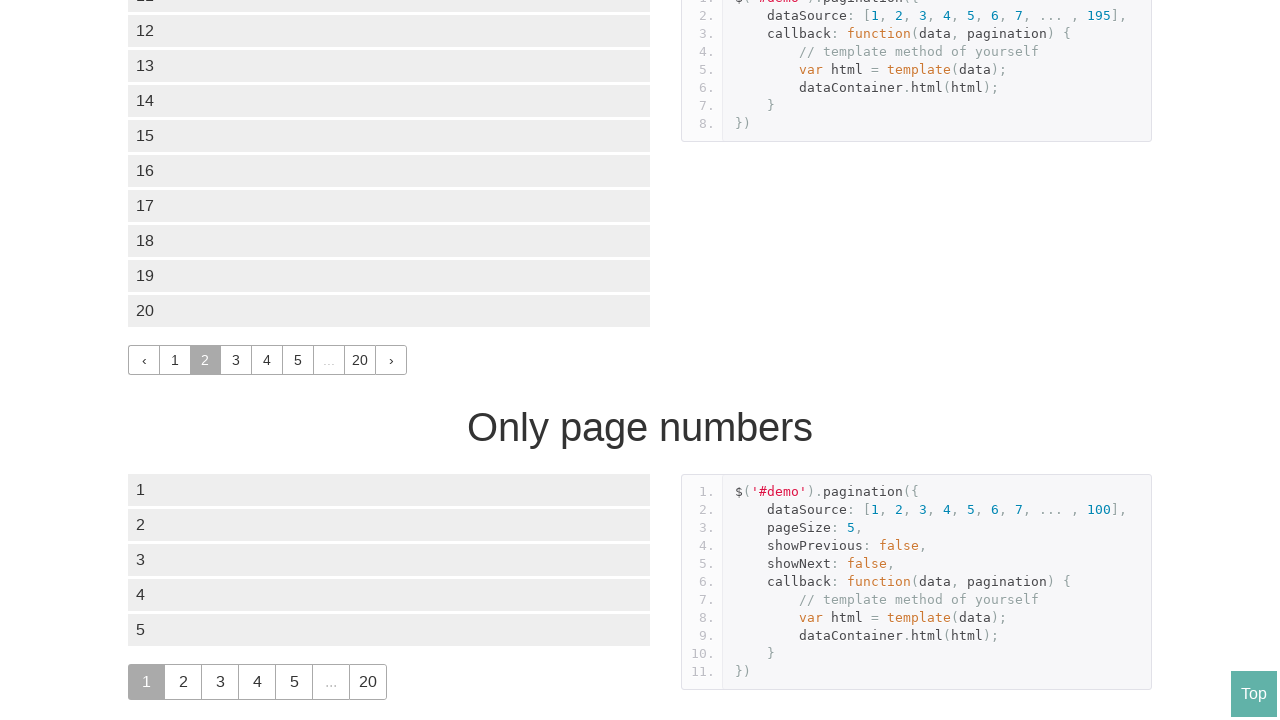

Retrieved 5th item text from second page: '16'
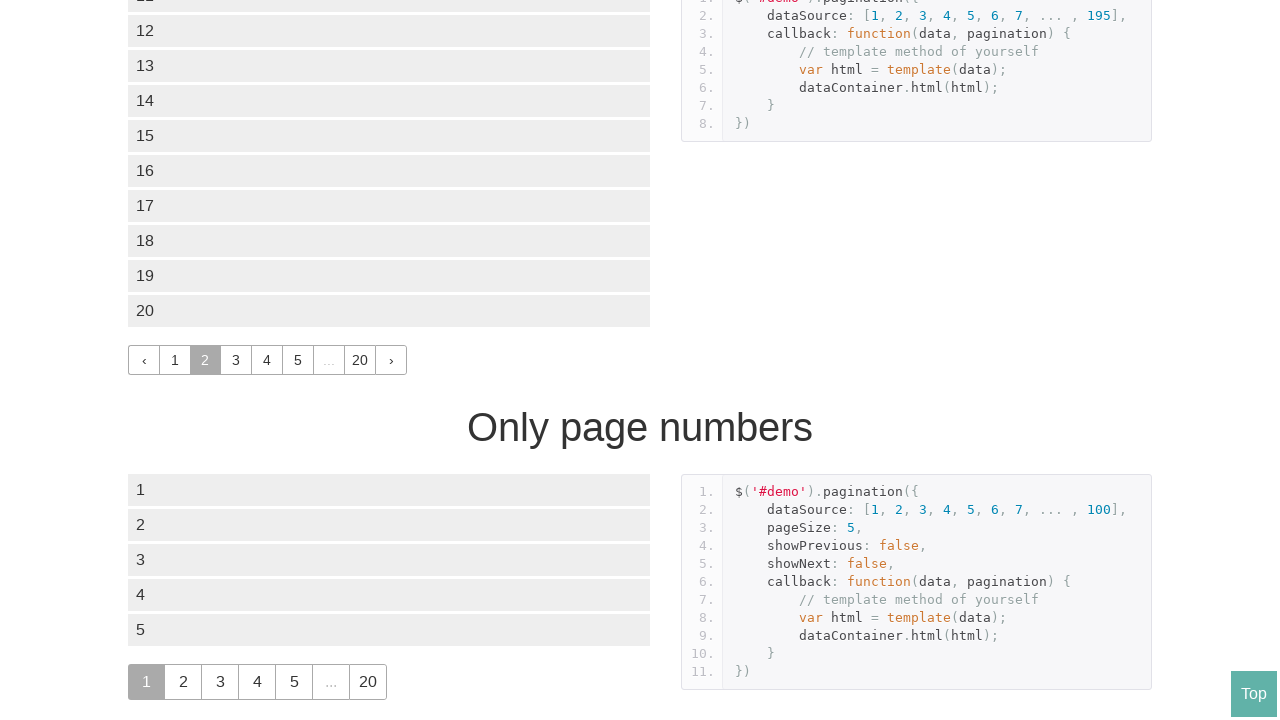

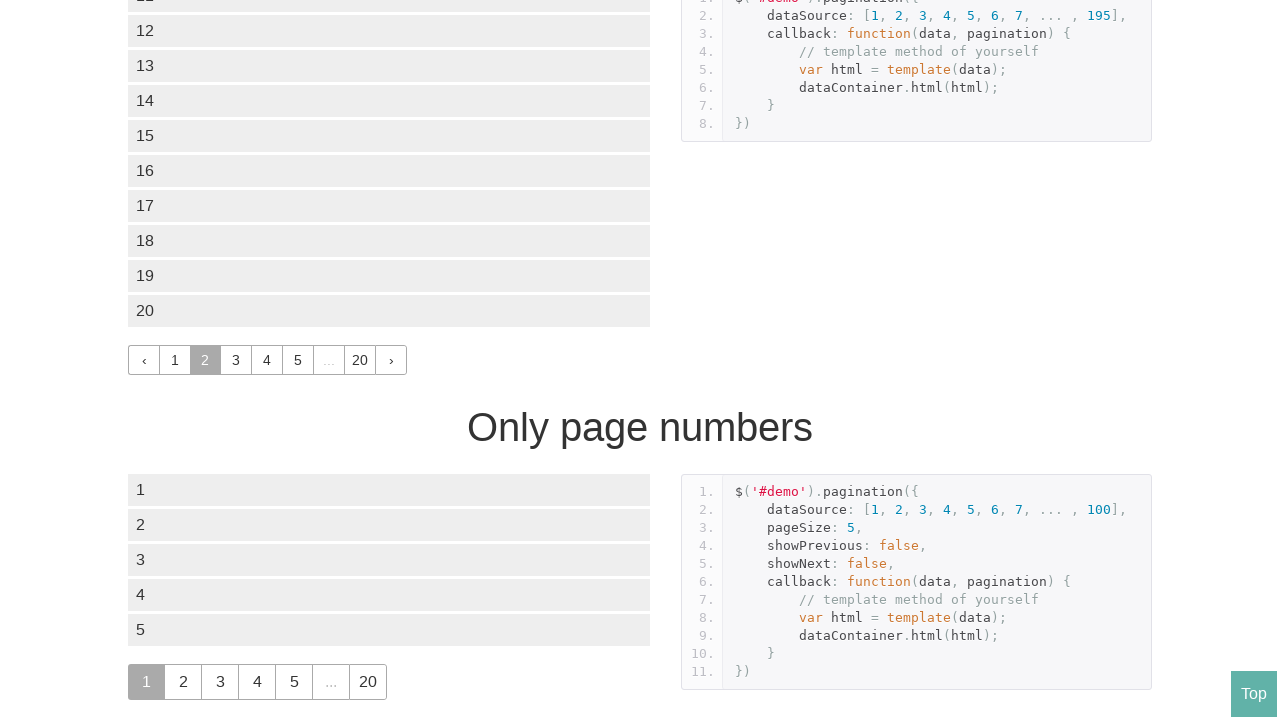